Tests that inventory page displays the correct number of products after login

Starting URL: https://www.saucedemo.com/

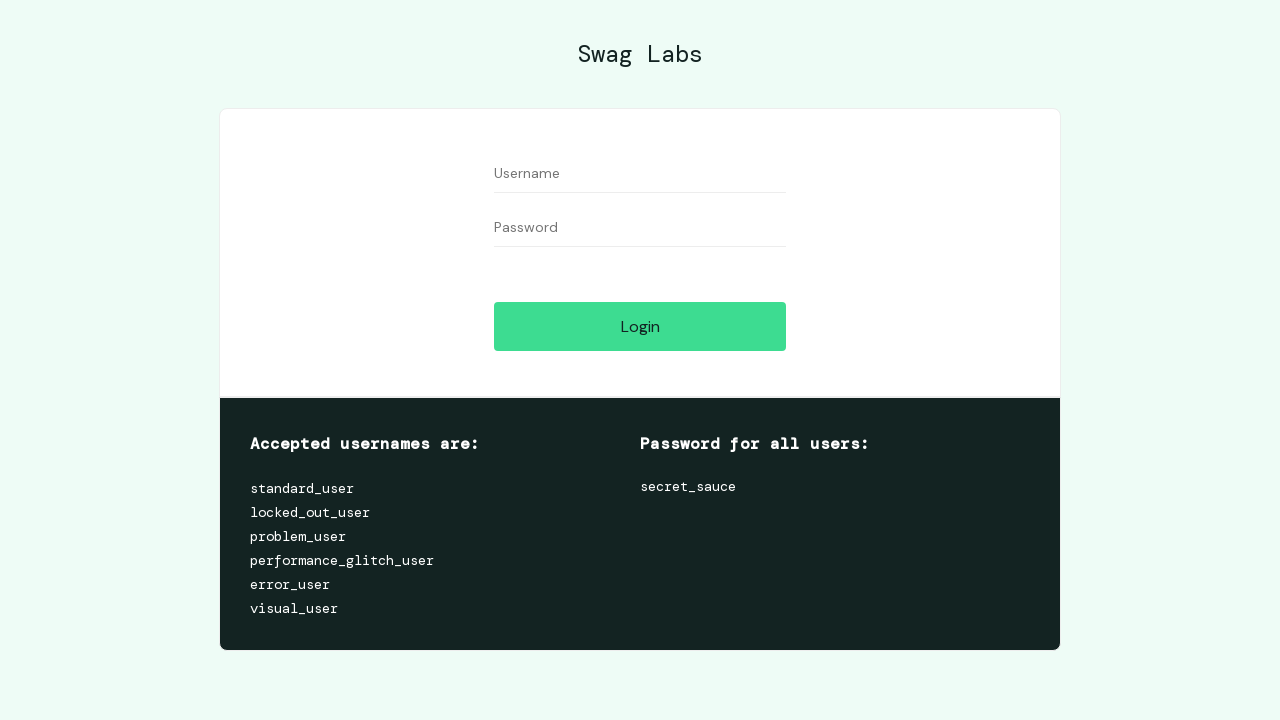

Filled username field with 'standard_user' on #user-name
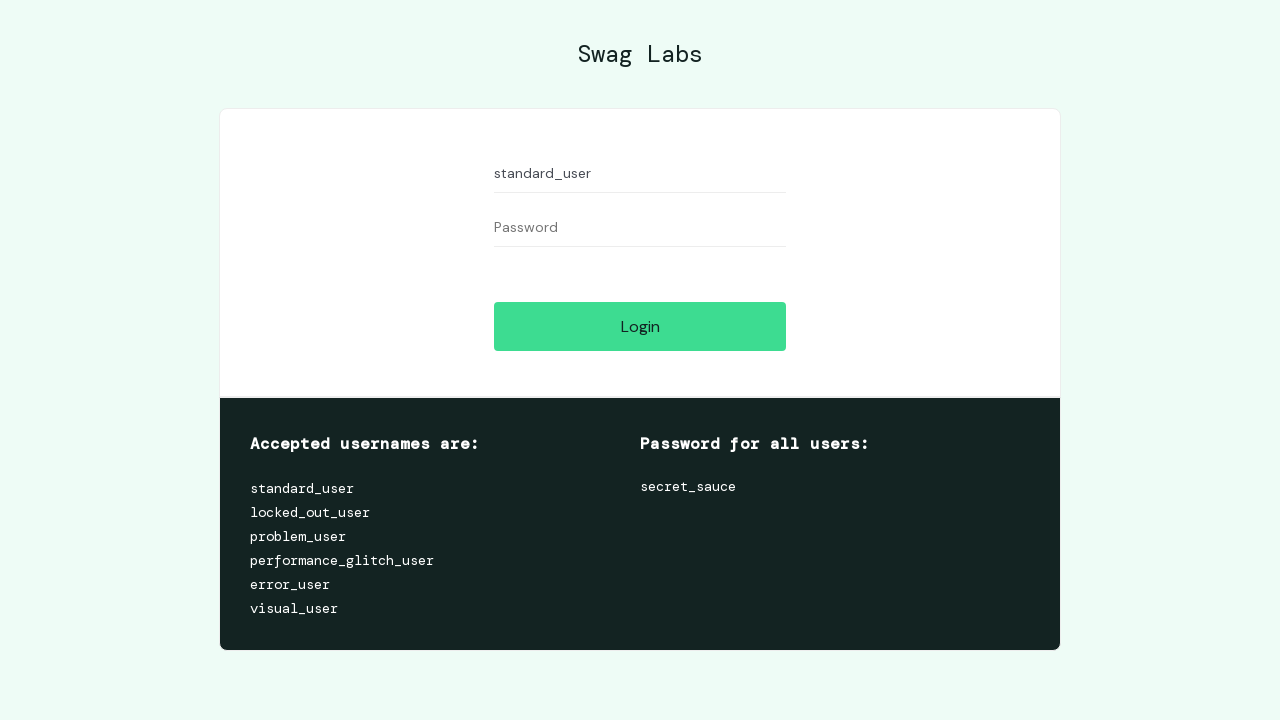

Filled password field with 'secret_sauce' on #password
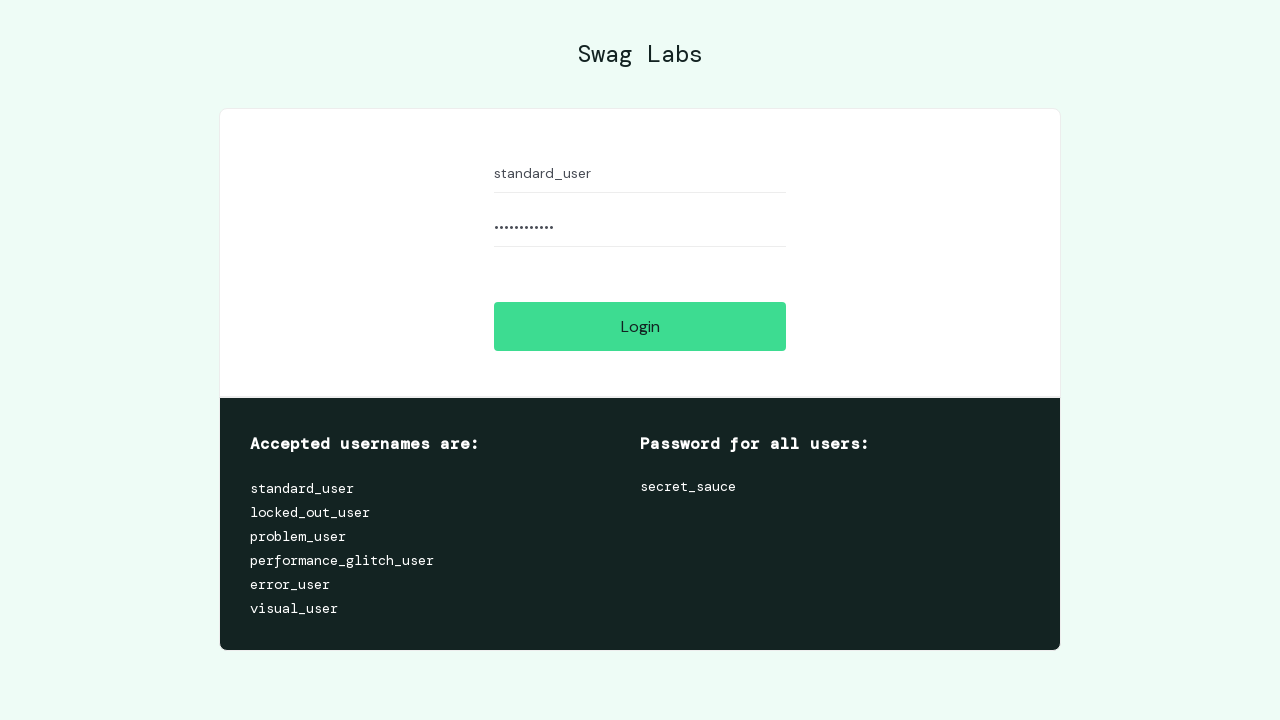

Clicked login button at (640, 326) on #login-button
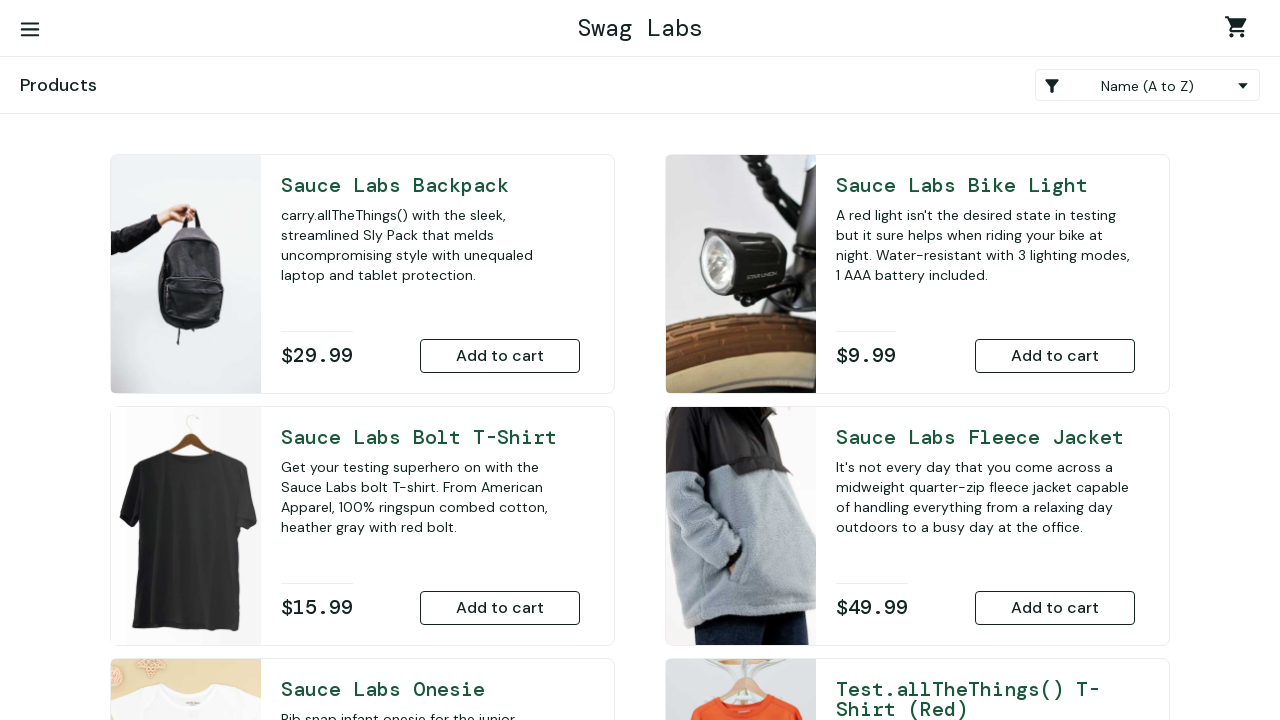

Inventory items loaded on page
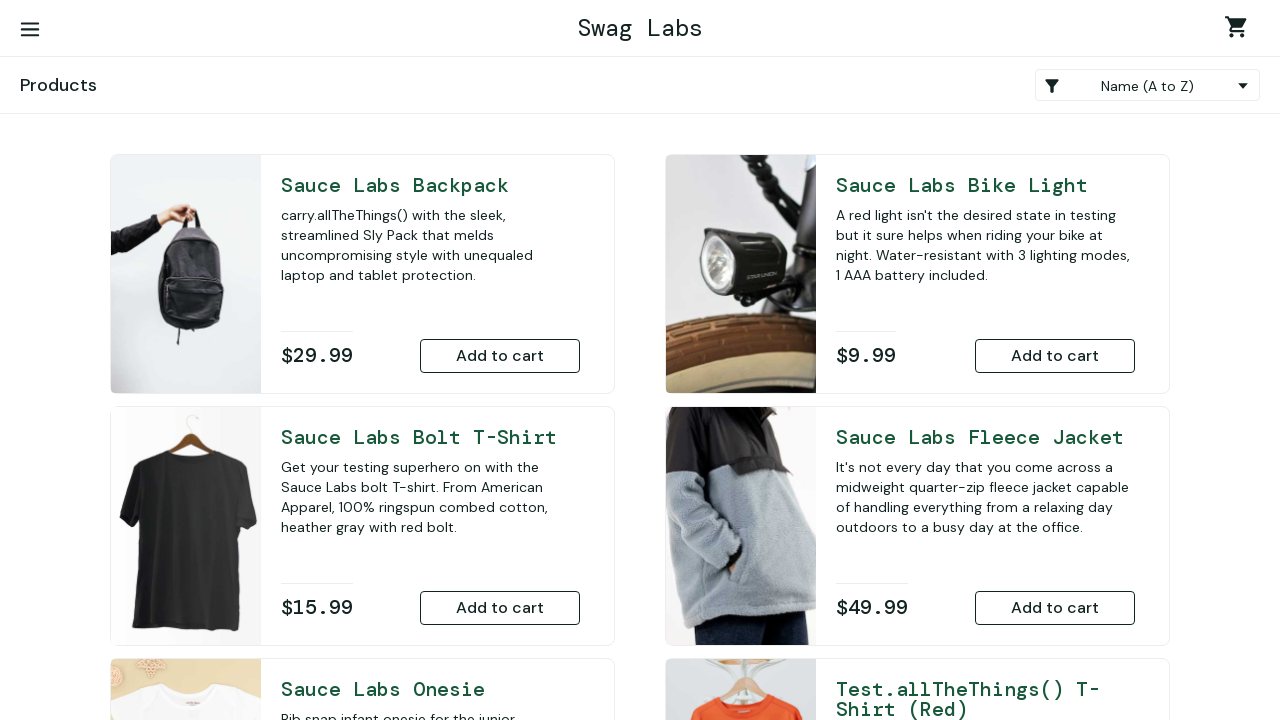

Retrieved all inventory items - total count: 6
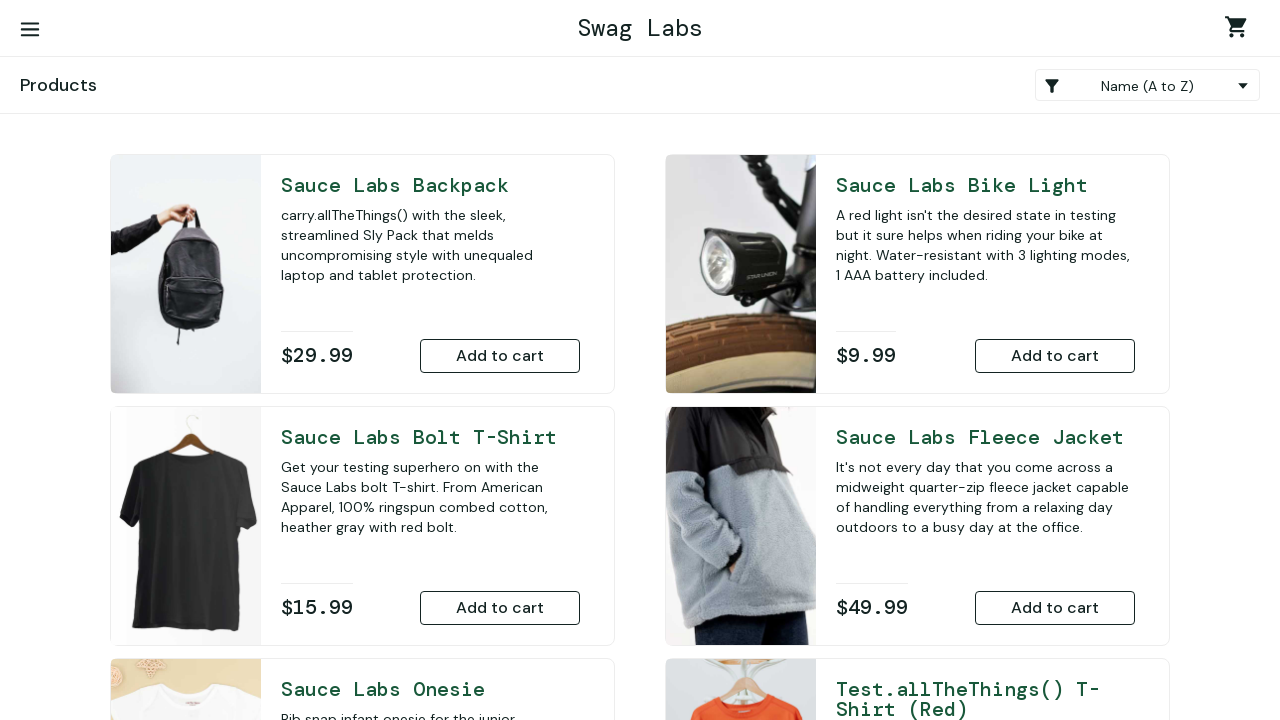

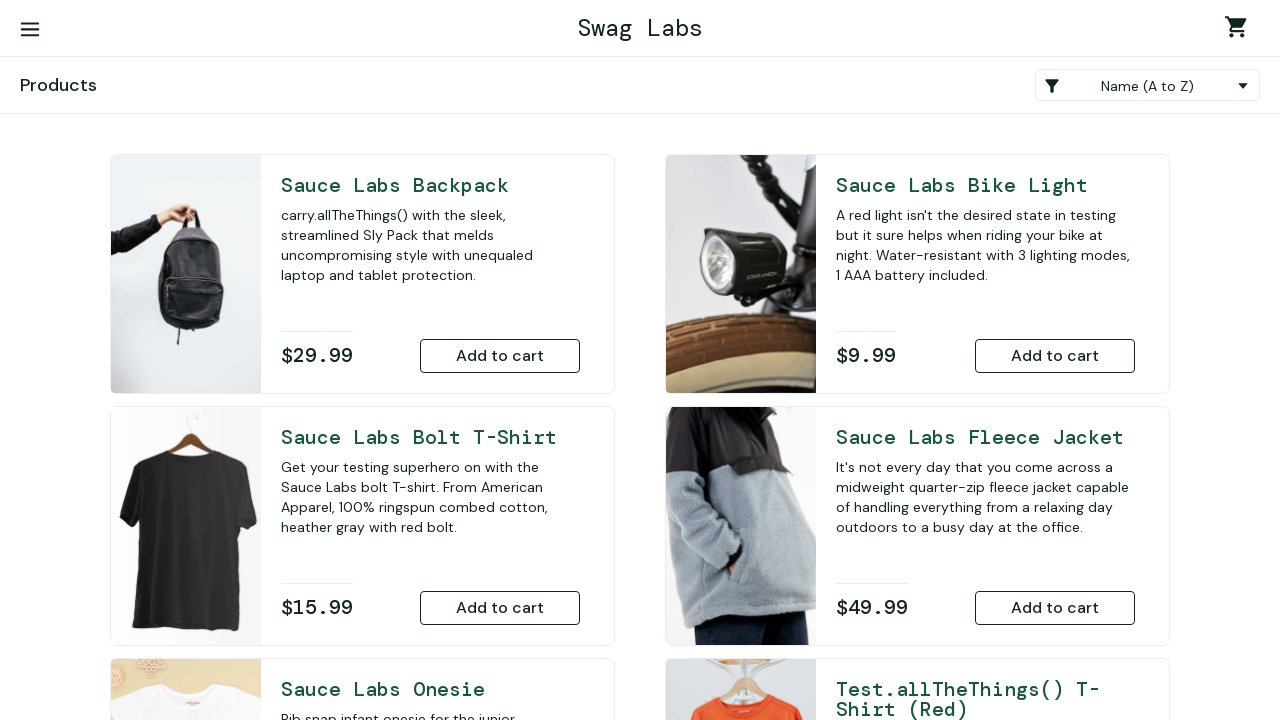